Tests a form that requires calculating the sum of two numbers displayed on the page and selecting the result from a dropdown menu

Starting URL: https://suninjuly.github.io/selects1.html

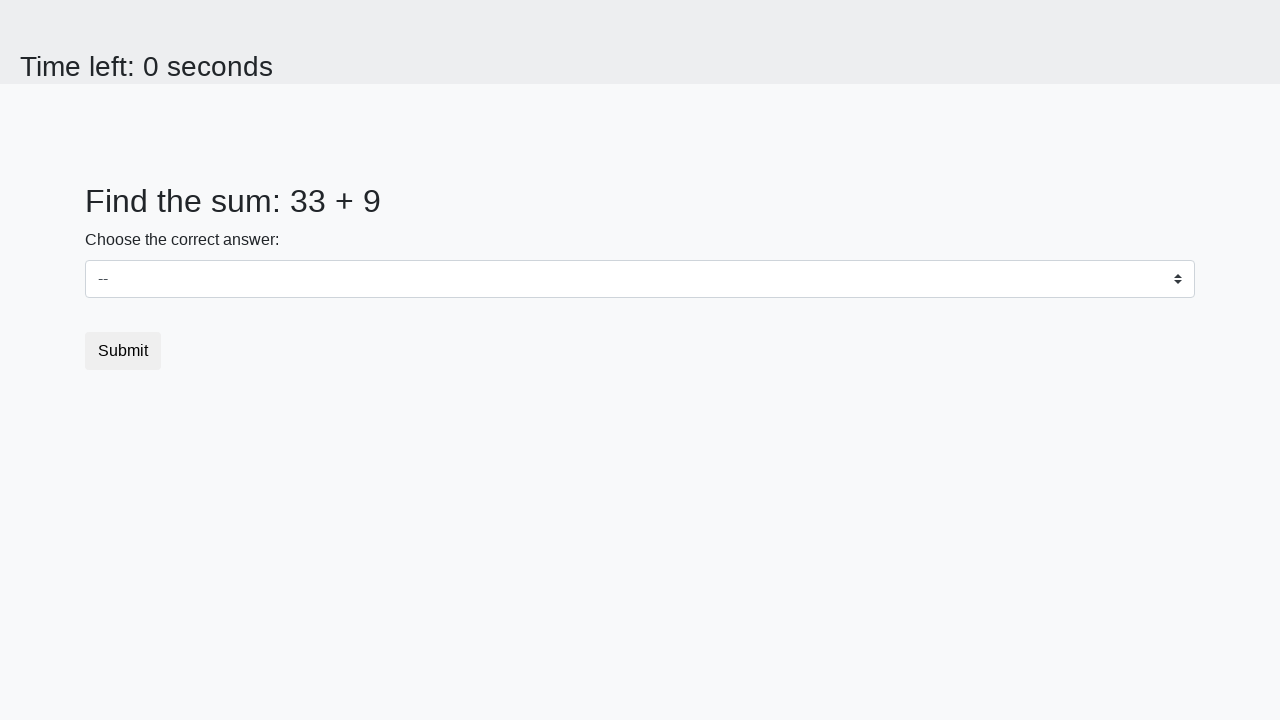

Retrieved first number from page
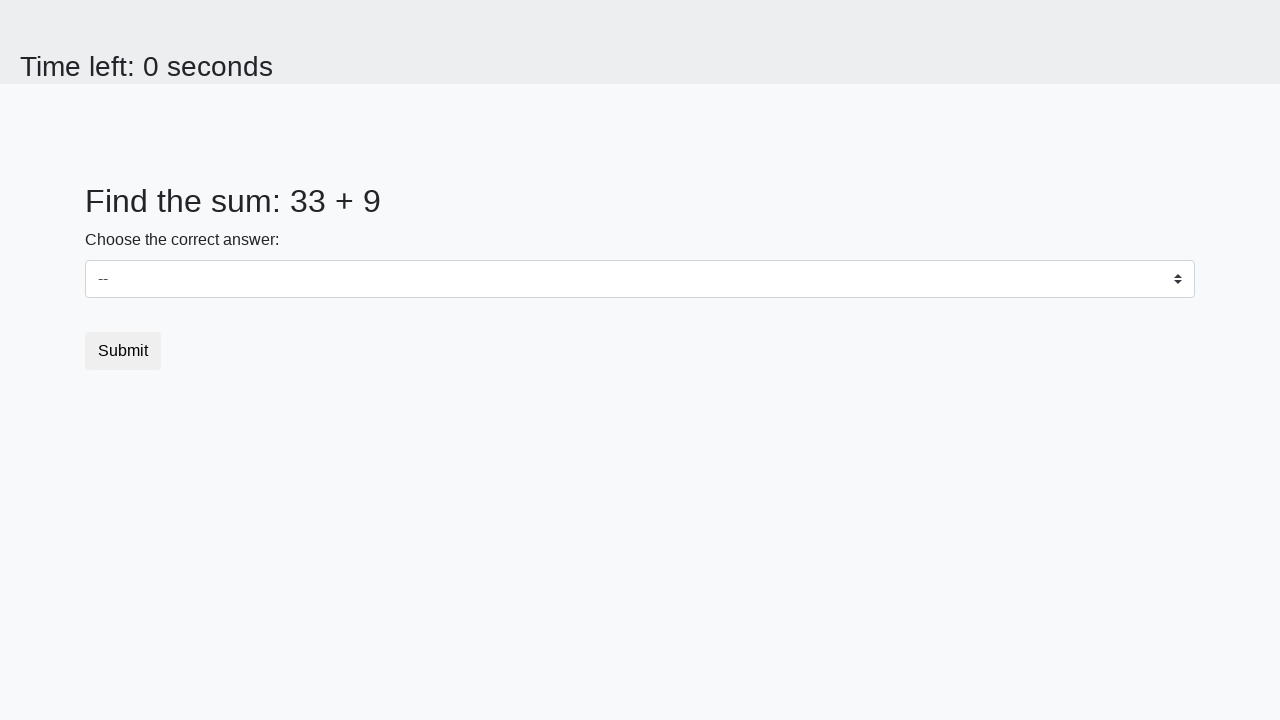

Retrieved second number from page
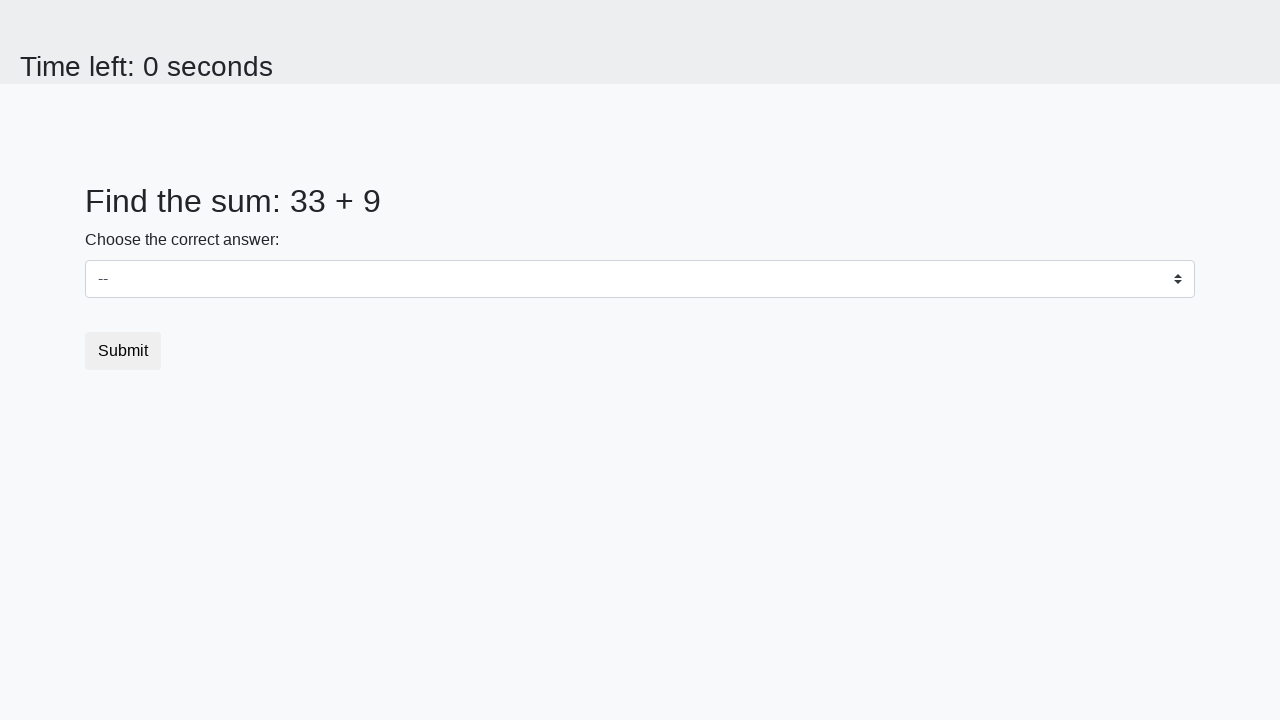

Calculated sum: 33 + 9 = 42
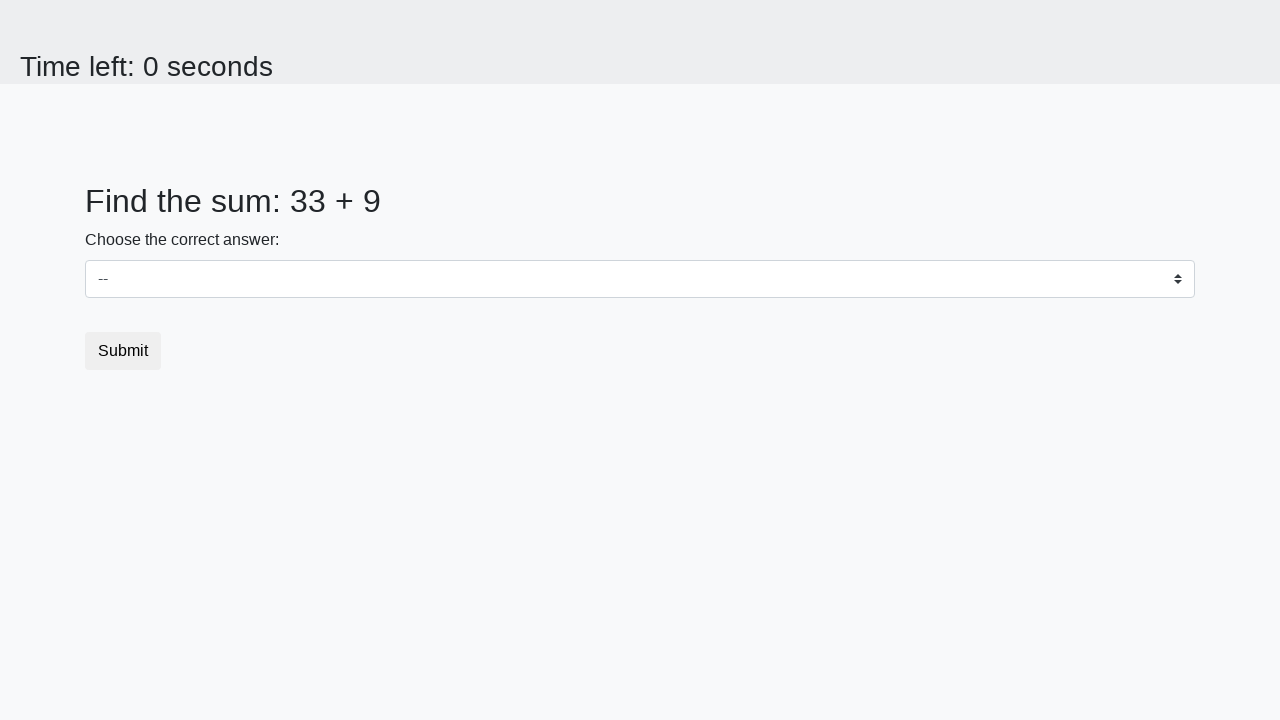

Selected sum value '42' from dropdown menu on .custom-select
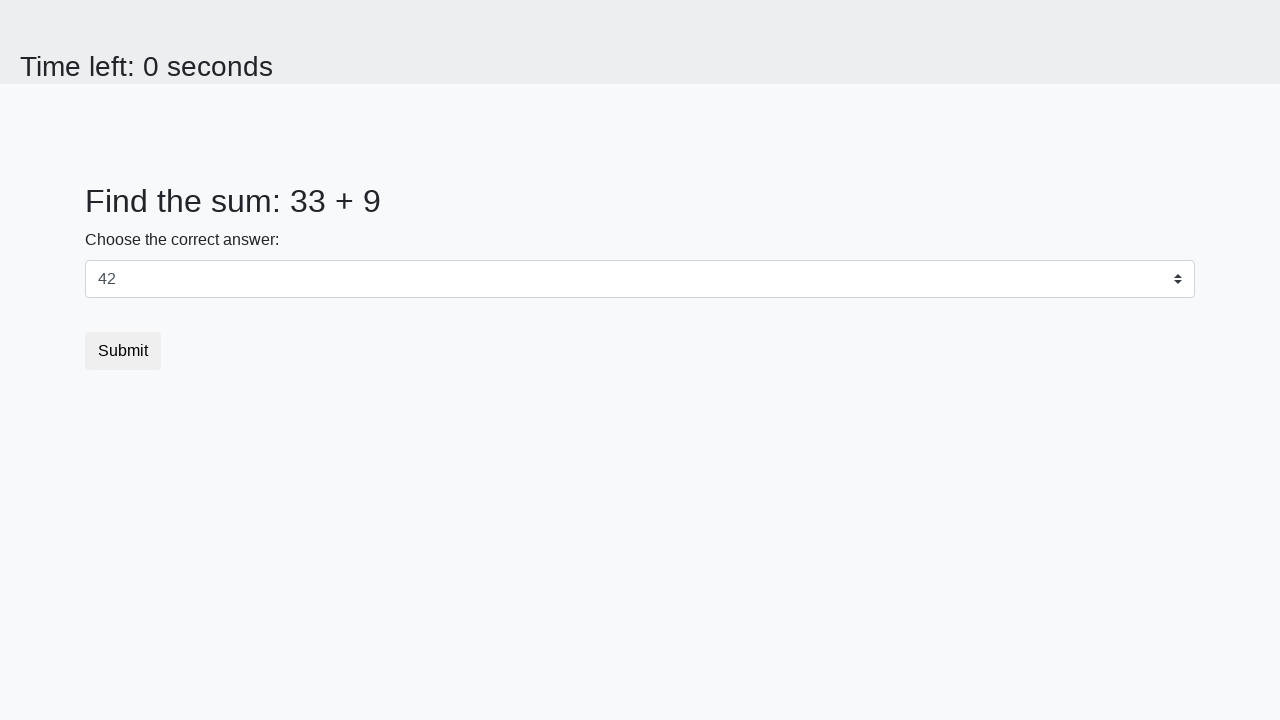

Clicked submit button to submit the form at (123, 351) on button
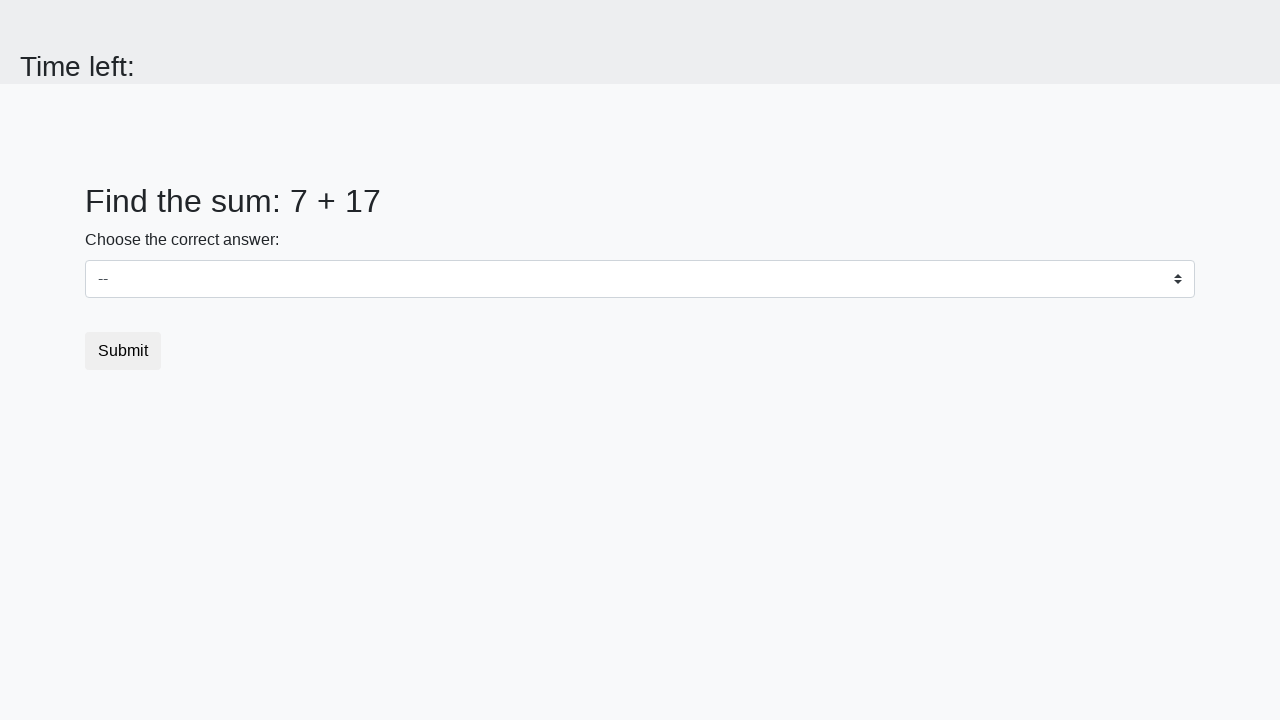

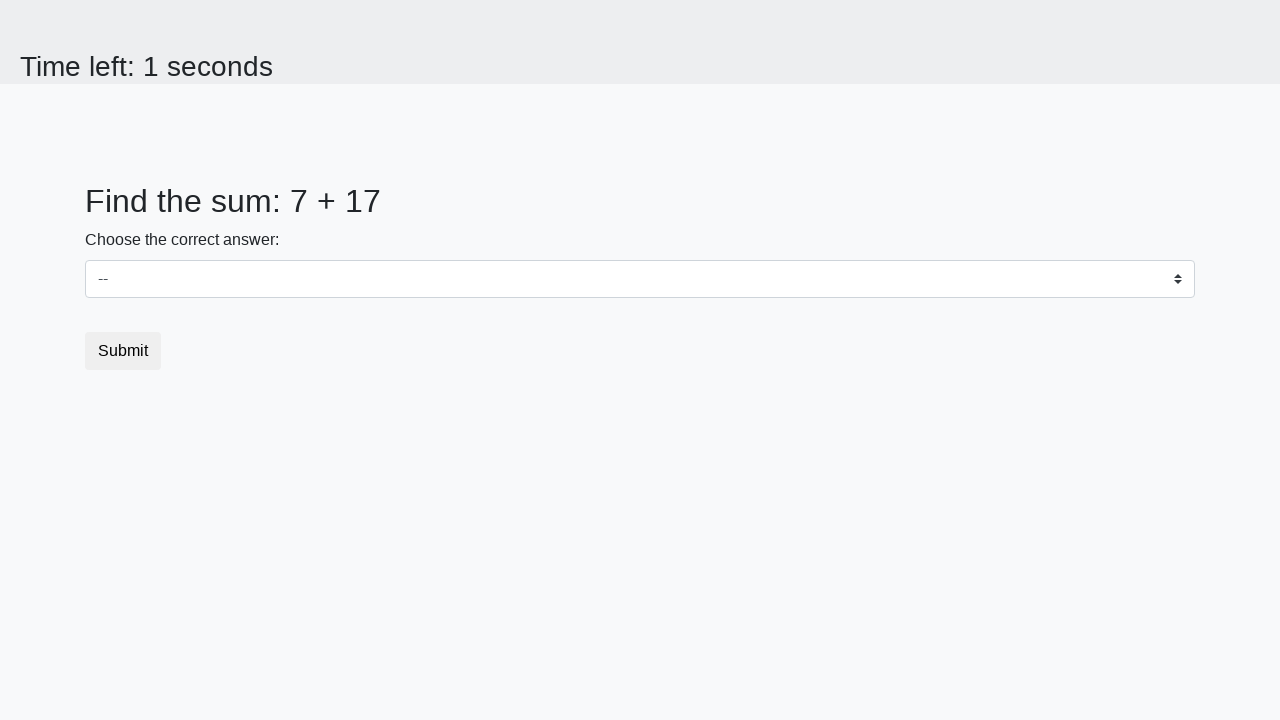